Tests filling in a username field on the Sina Mail registration page

Starting URL: https://mail.sina.com.cn/register/regmail.php

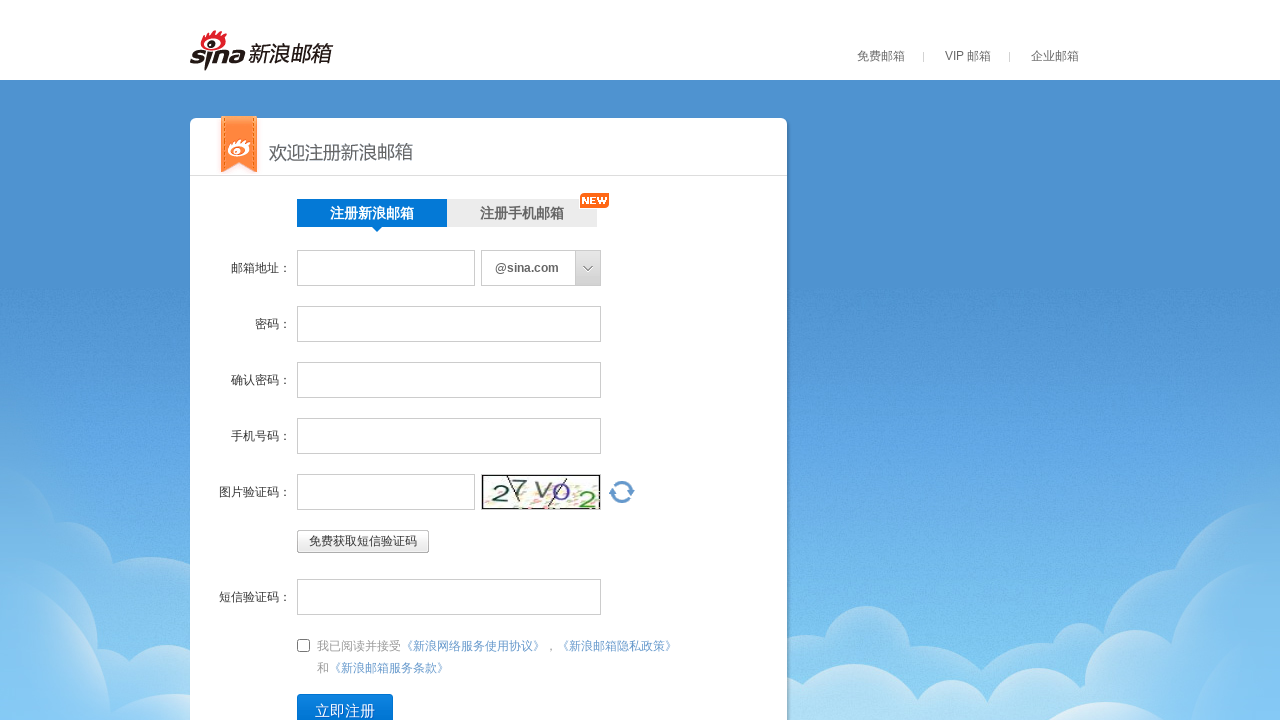

Filled username field with 'webuser847' on Sina Mail registration page on .inputStyle
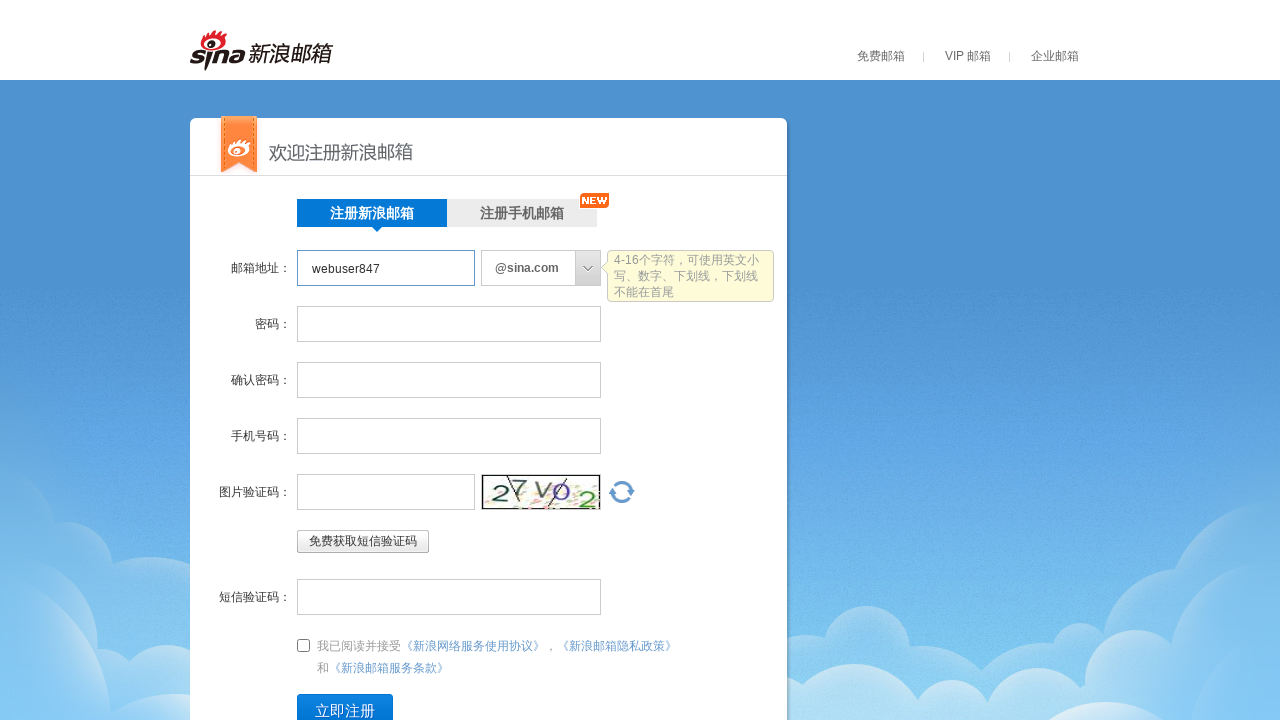

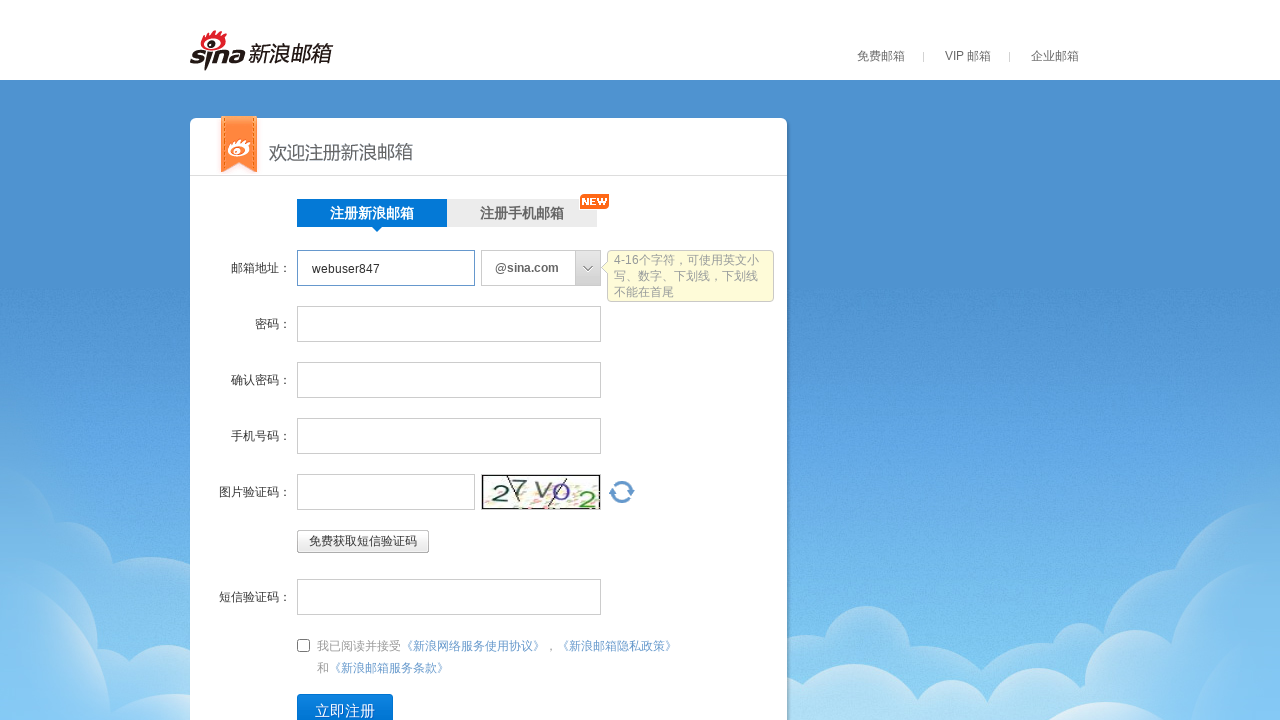